Navigates to Selenium documentation page and clicks on the WebDriver documentation link

Starting URL: https://www.selenium.dev/documentation/

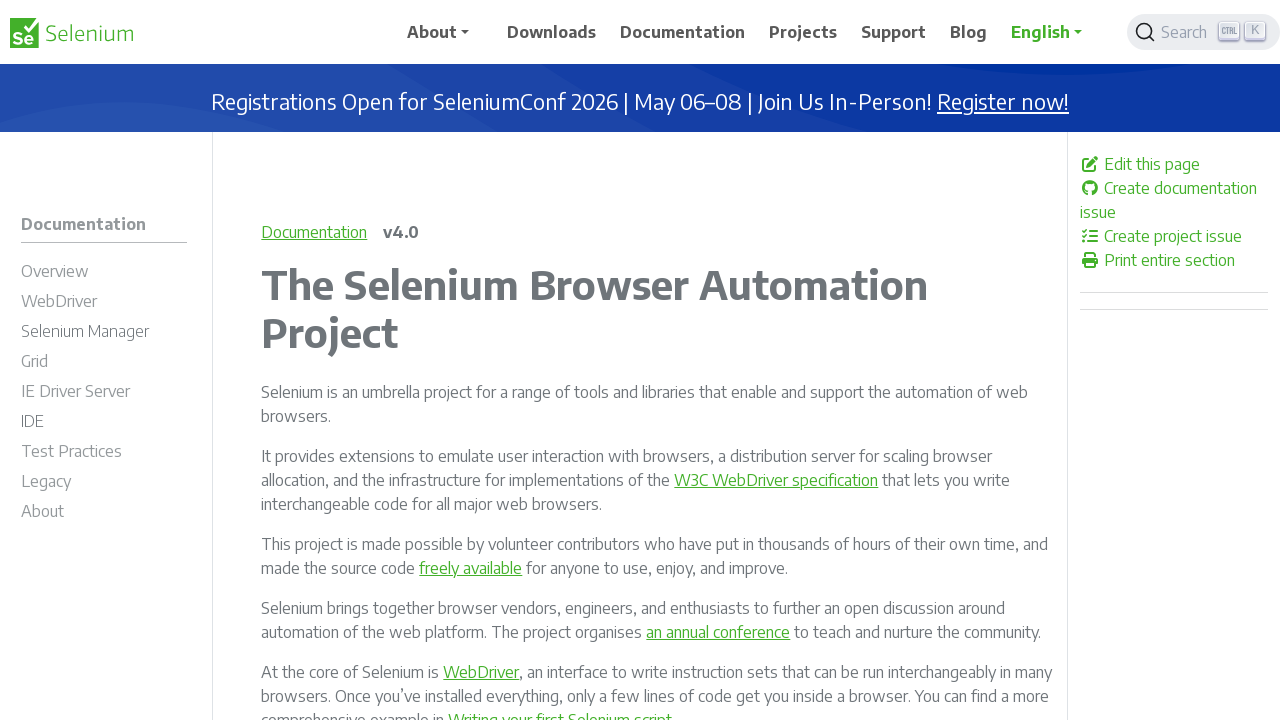

Navigated to Selenium documentation page
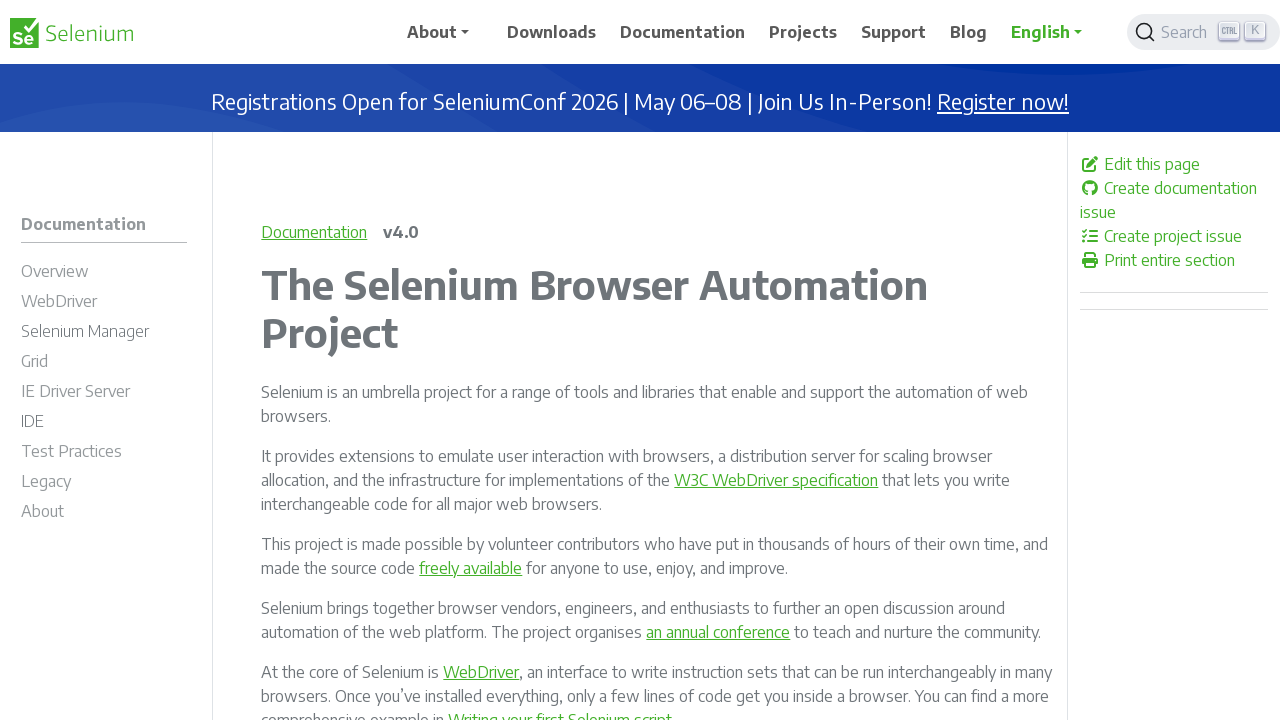

Clicked on the WebDriver documentation link at (104, 304) on #m-documentationwebdriver-li
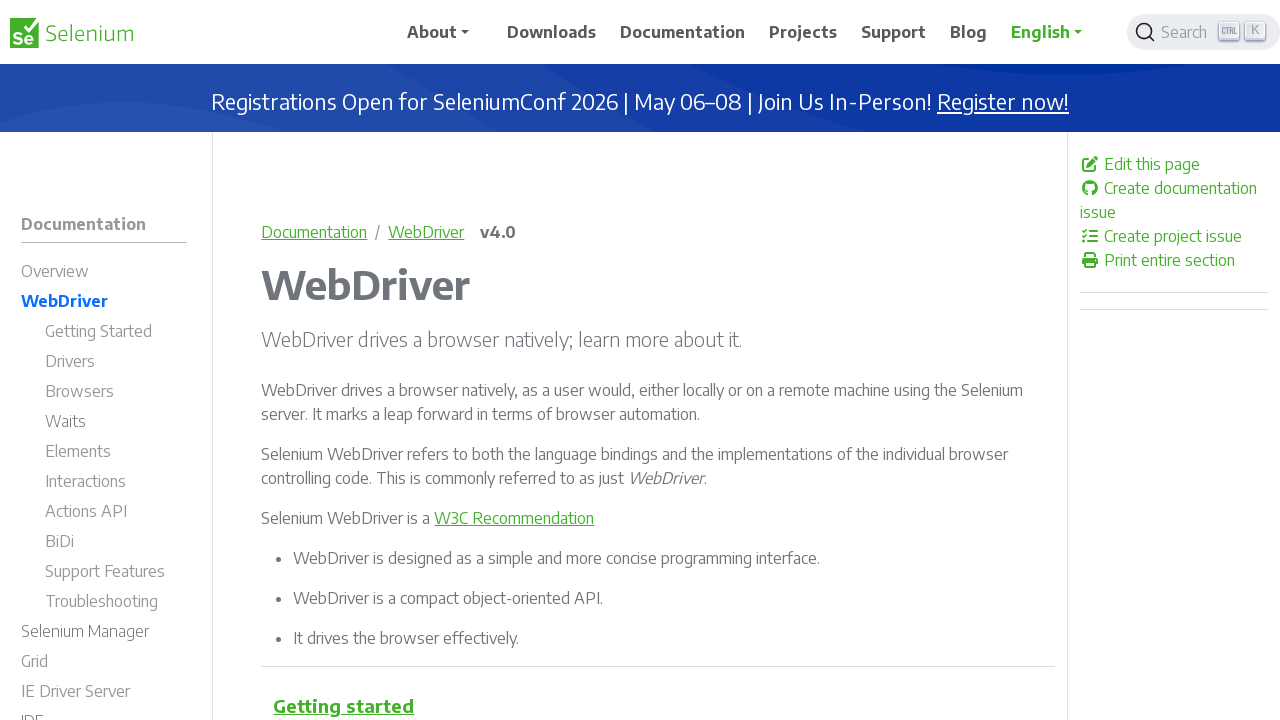

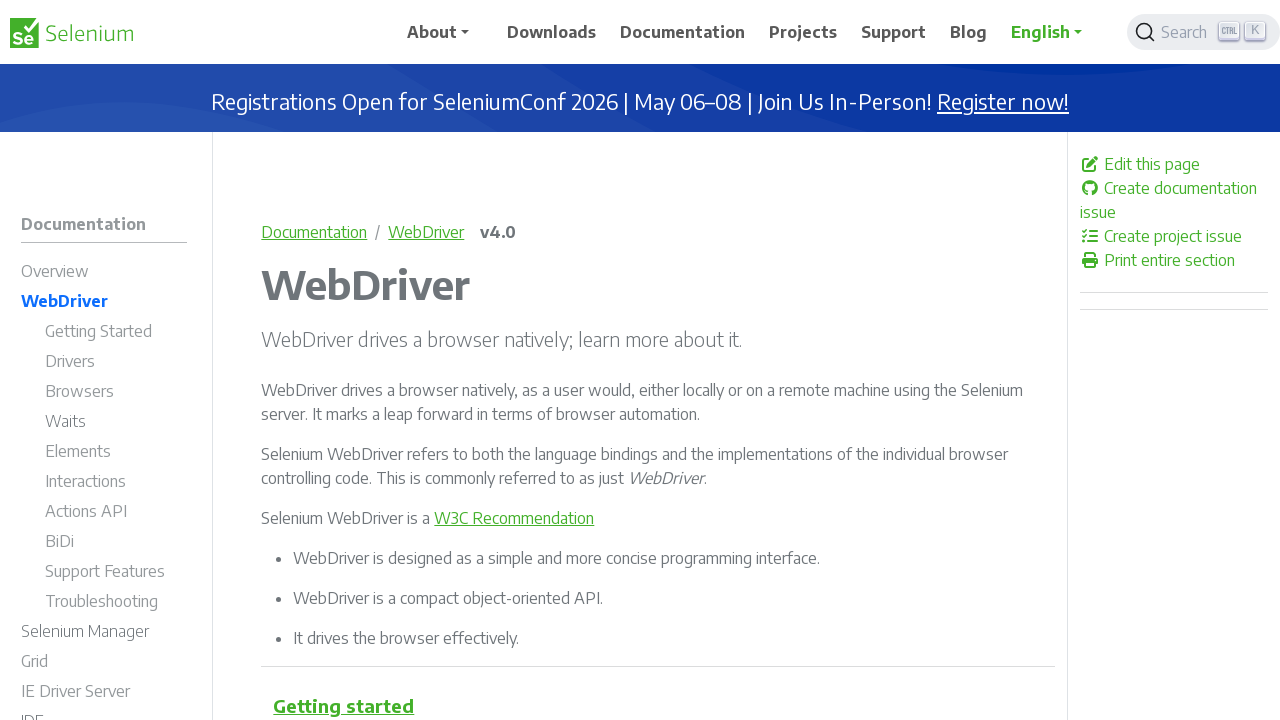